Tests autosuggest dropdown functionality by typing partial text "ame" into an input field and selecting "Cameroon" from the suggestion list that appears.

Starting URL: https://rahulshettyacademy.com/dropdownsPractise/

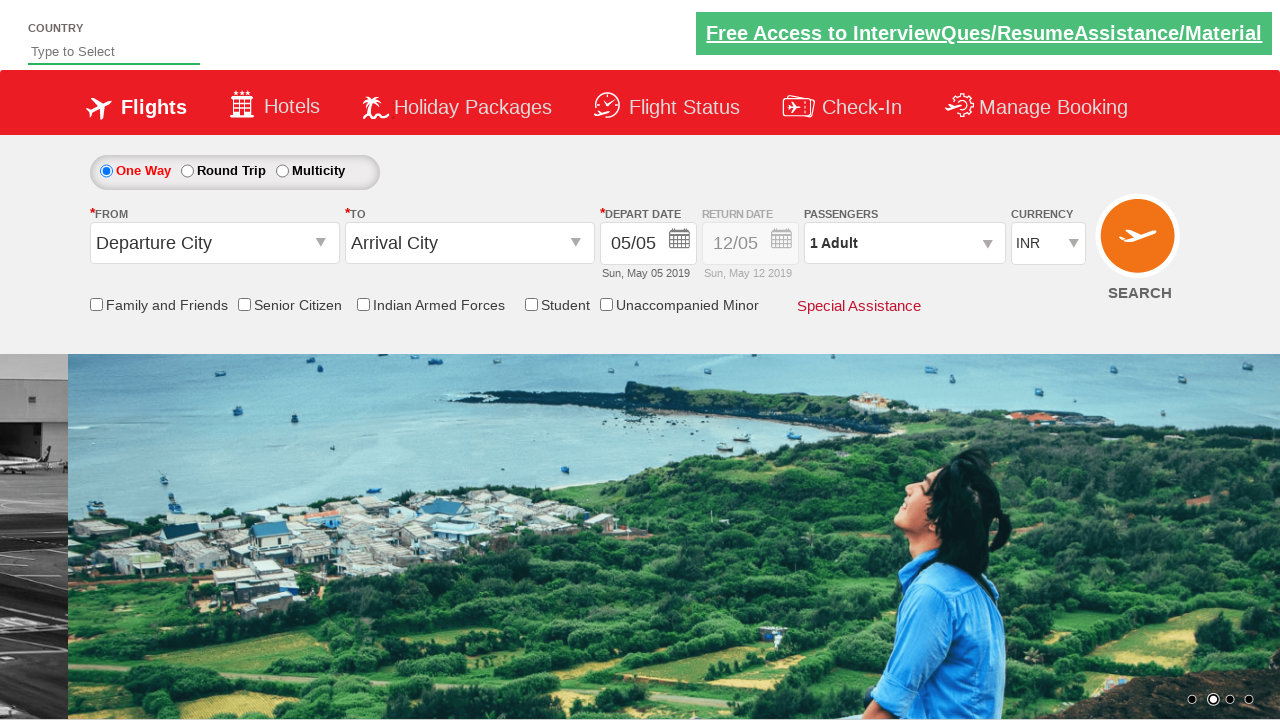

Filled autosuggest field with partial text 'ame' on #autosuggest
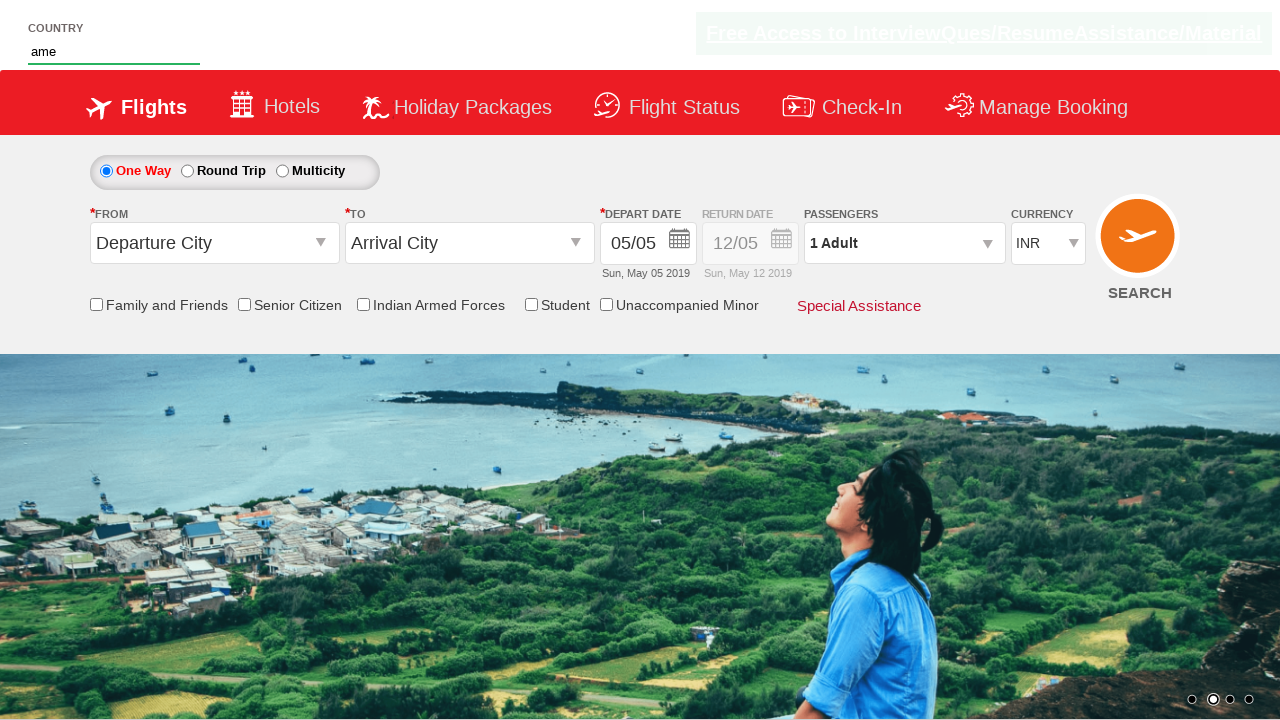

Autosuggest dropdown options loaded
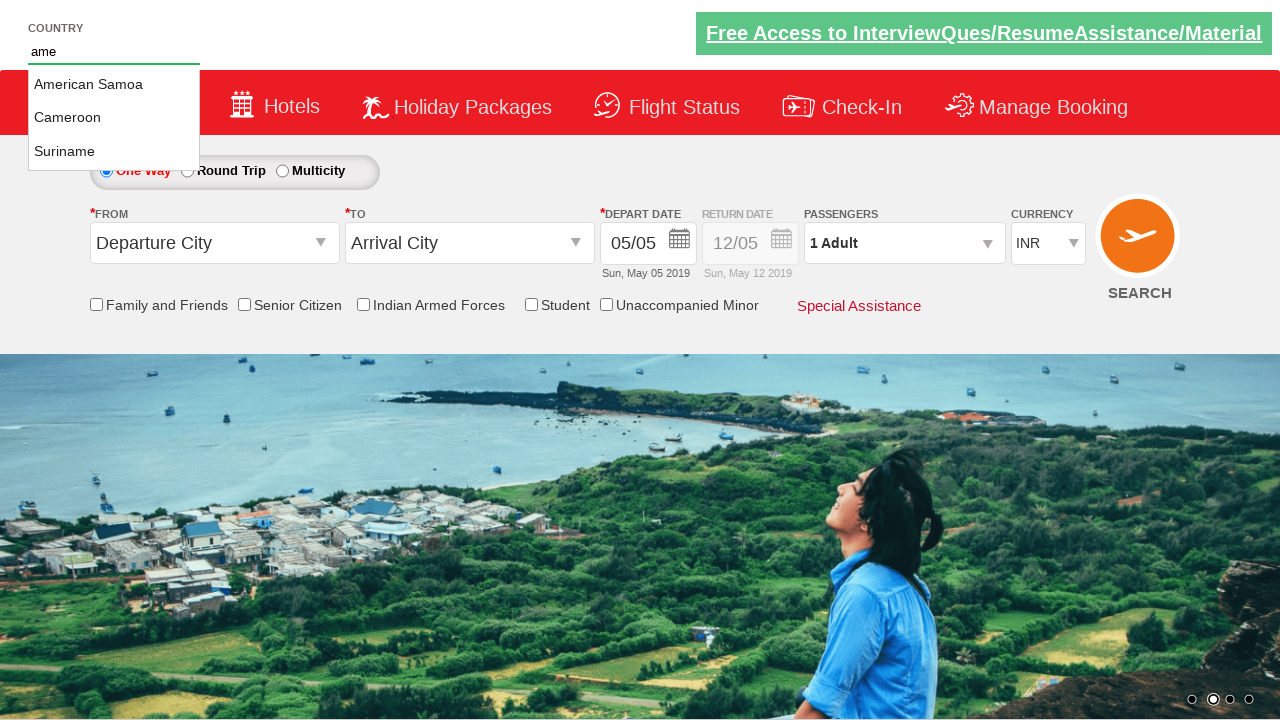

Selected 'Cameroon' from autosuggest dropdown at (114, 118) on li.ui-menu-item a:text-is('Cameroon')
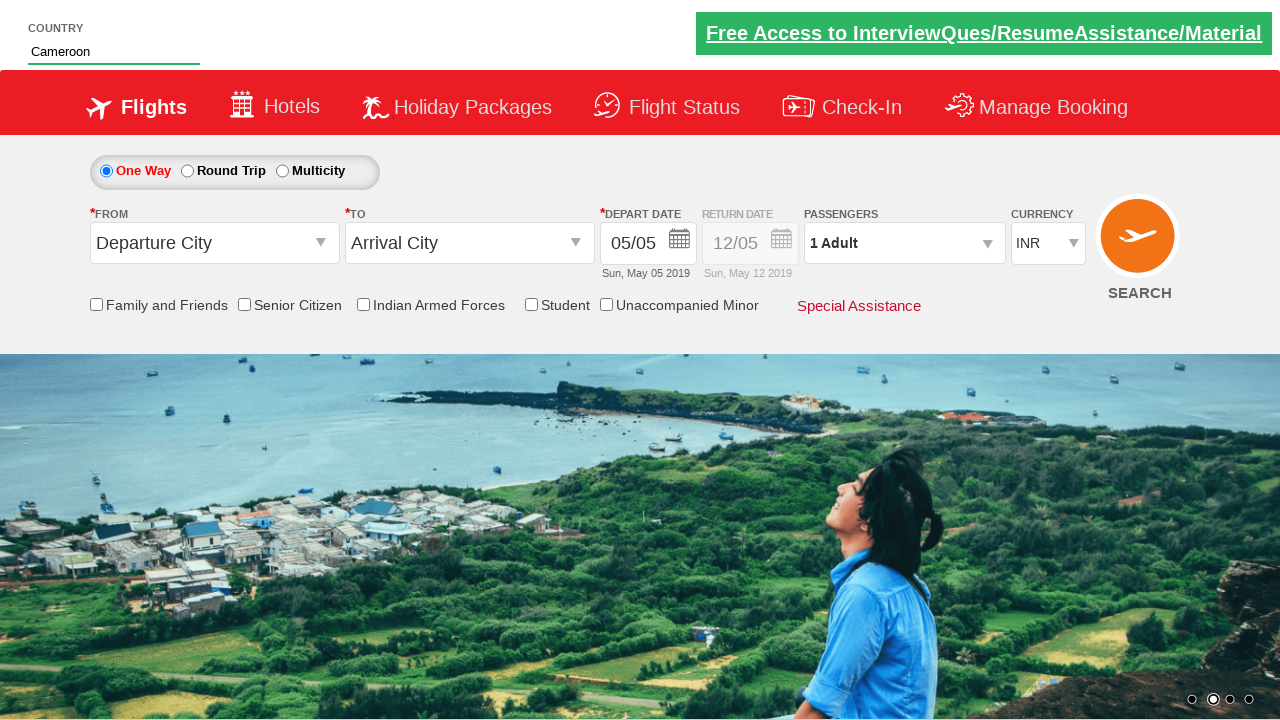

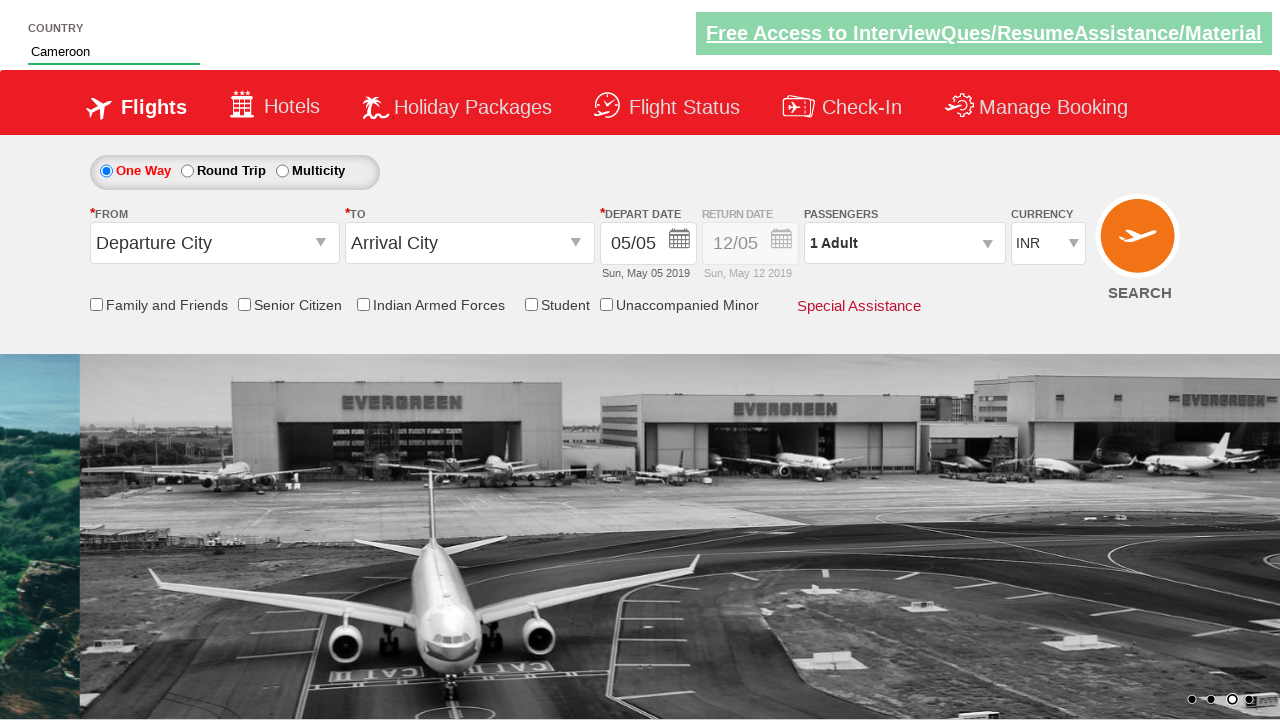